Tests library locations page by clicking on Locations link and verifying all expected location names are displayed

Starting URL: https://buckslib.org/

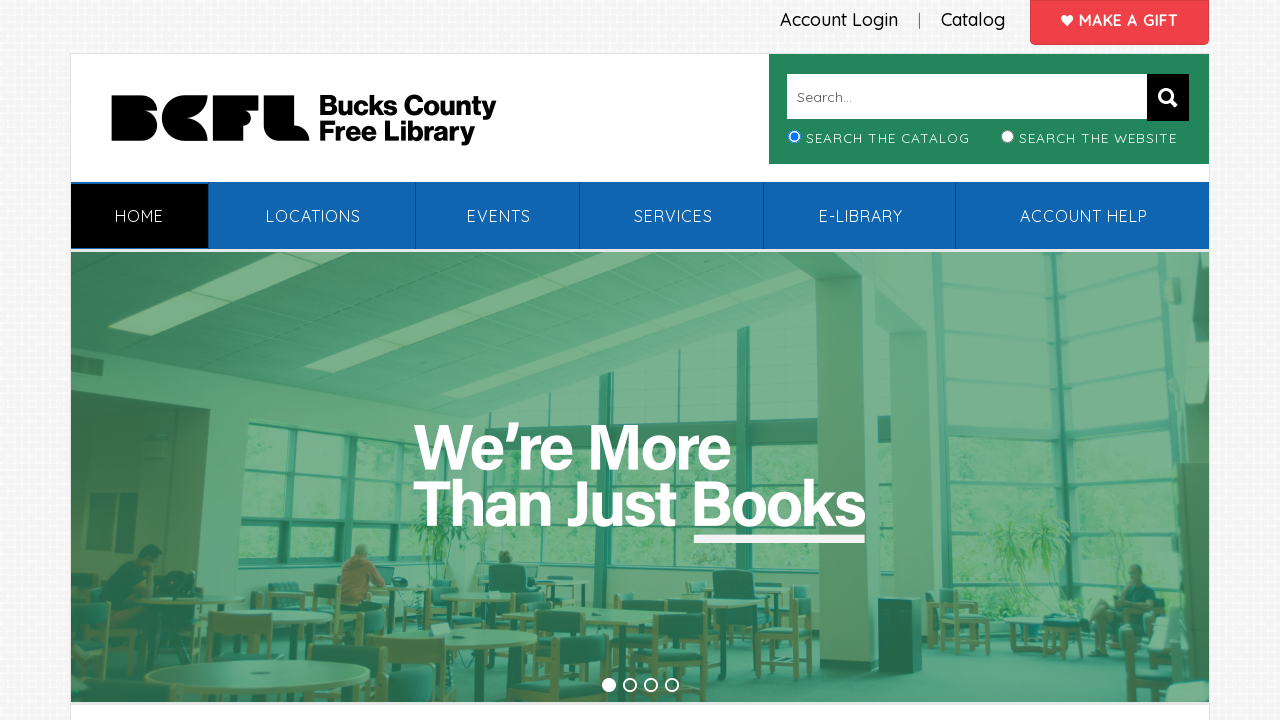

Clicked on Locations link at (313, 216) on xpath=//*[contains(text(),' Locations')]
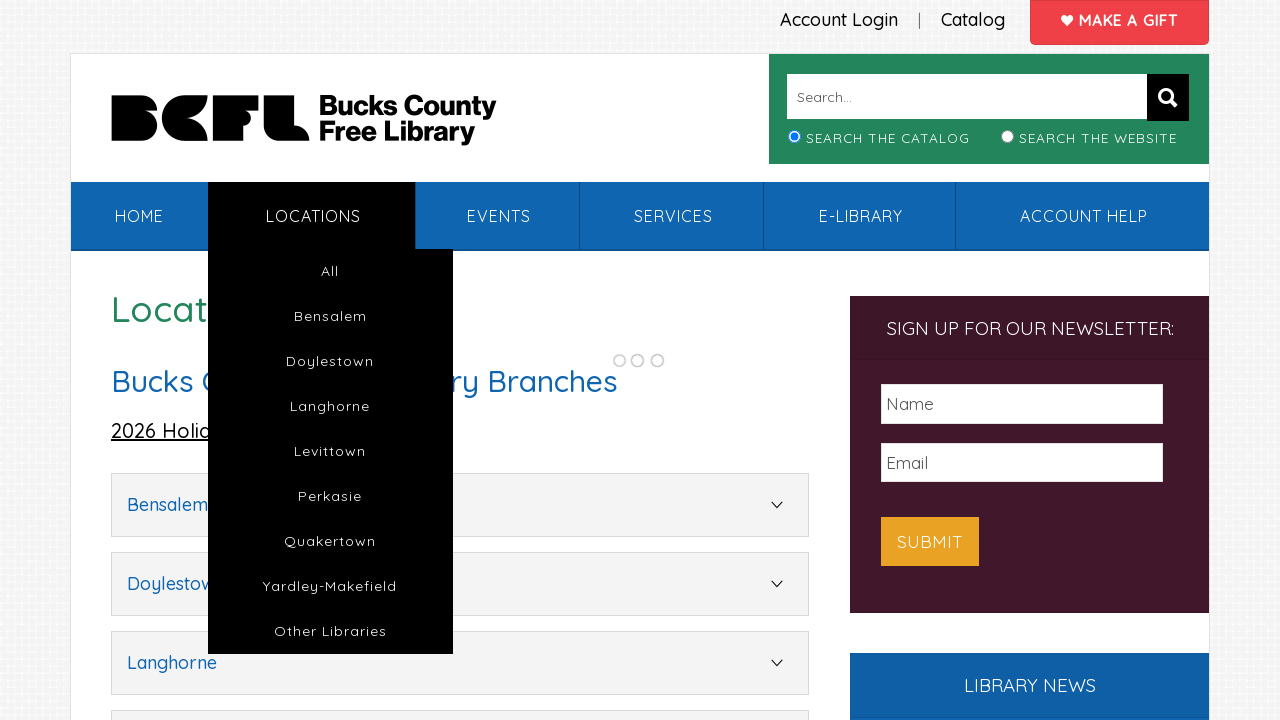

Verified location 'Bensalem' is displayed on the page
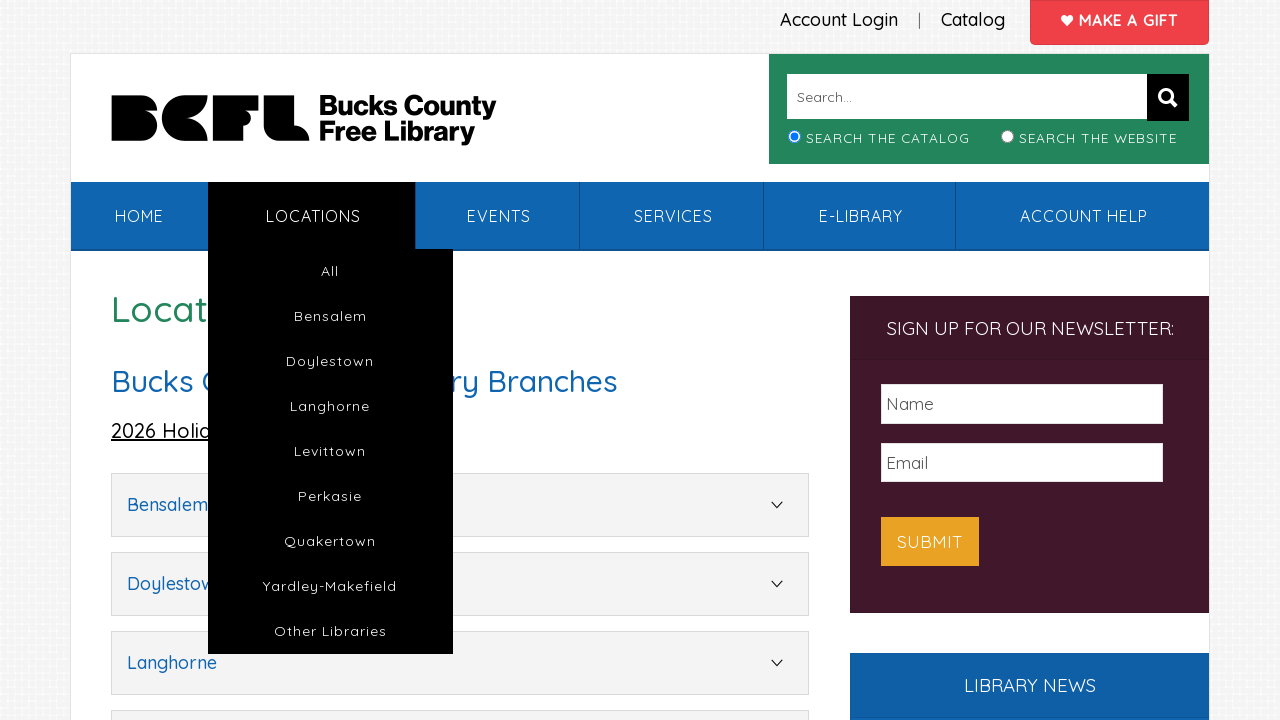

Verified location 'Doylestown' is displayed on the page
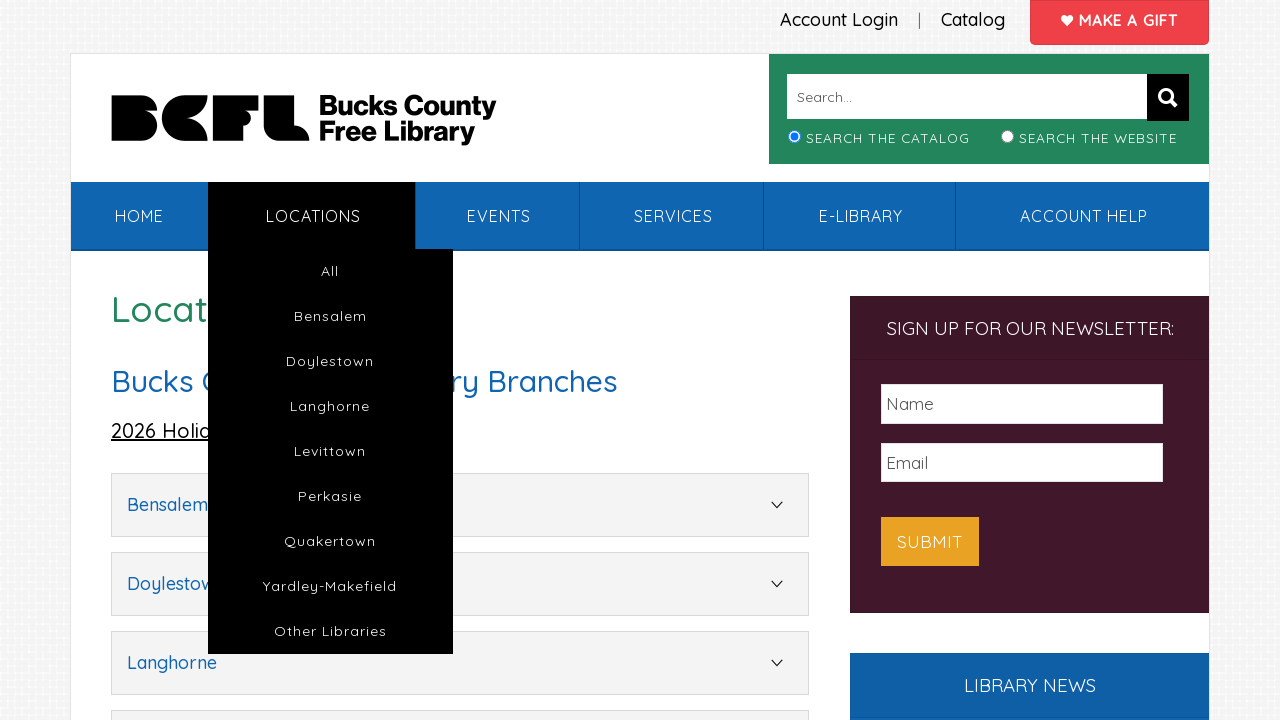

Verified location 'Langhorne' is displayed on the page
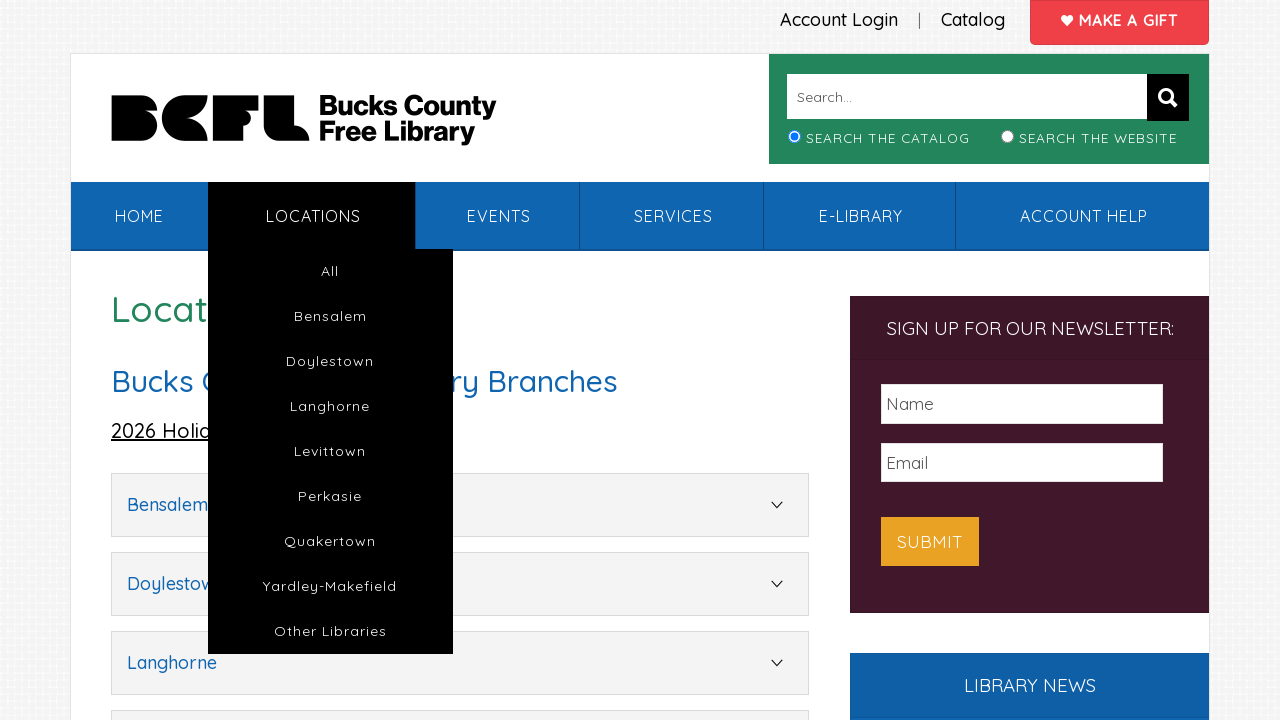

Verified location 'Levittown' is displayed on the page
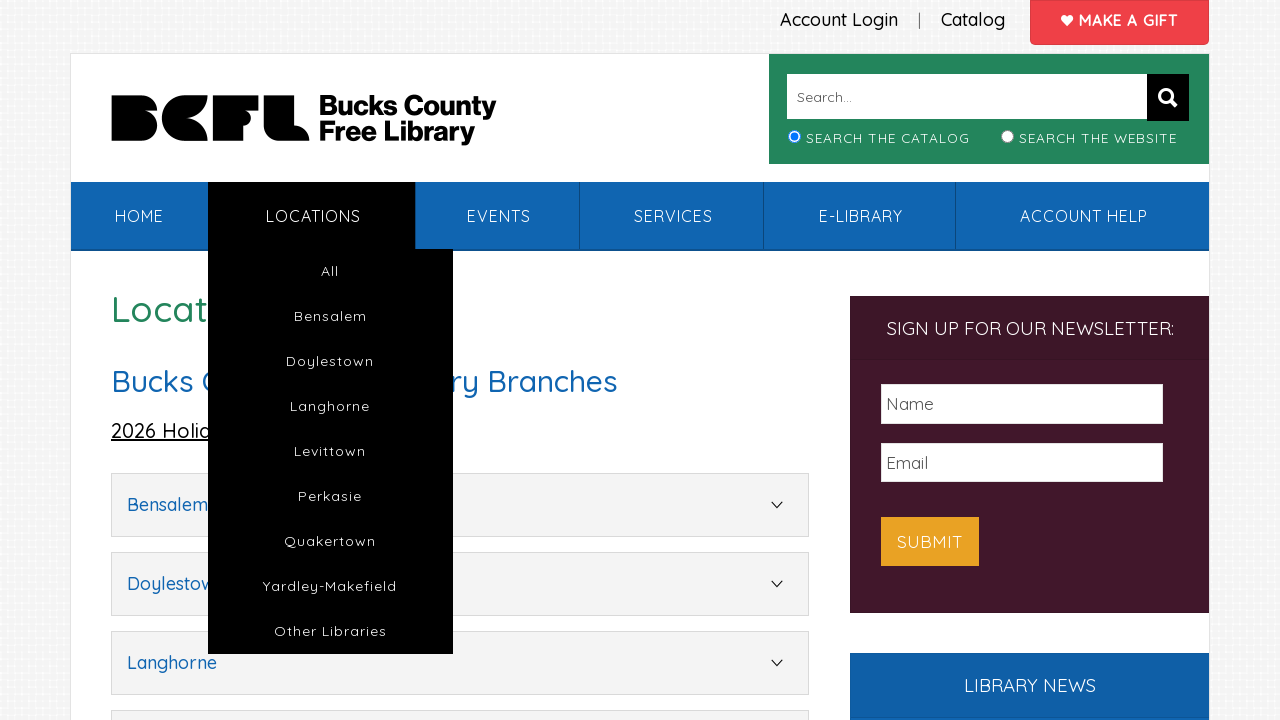

Verified location 'Perkasie' is displayed on the page
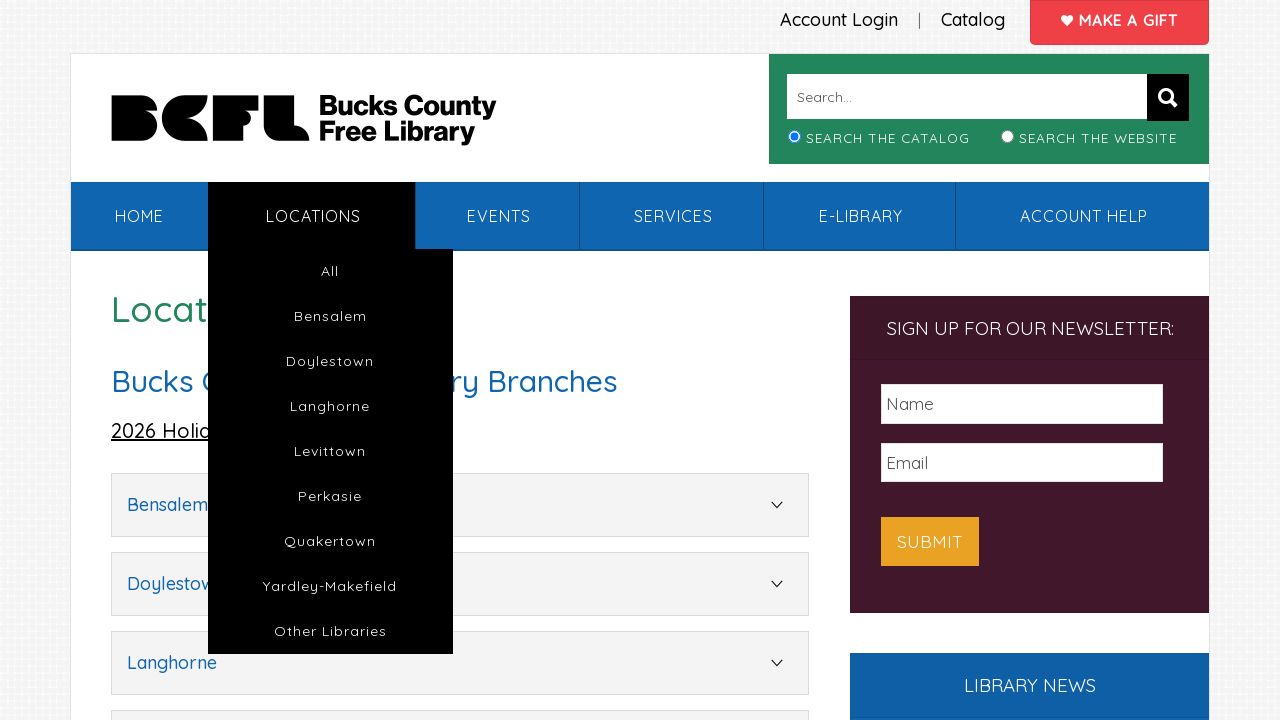

Verified location 'Quakertown' is displayed on the page
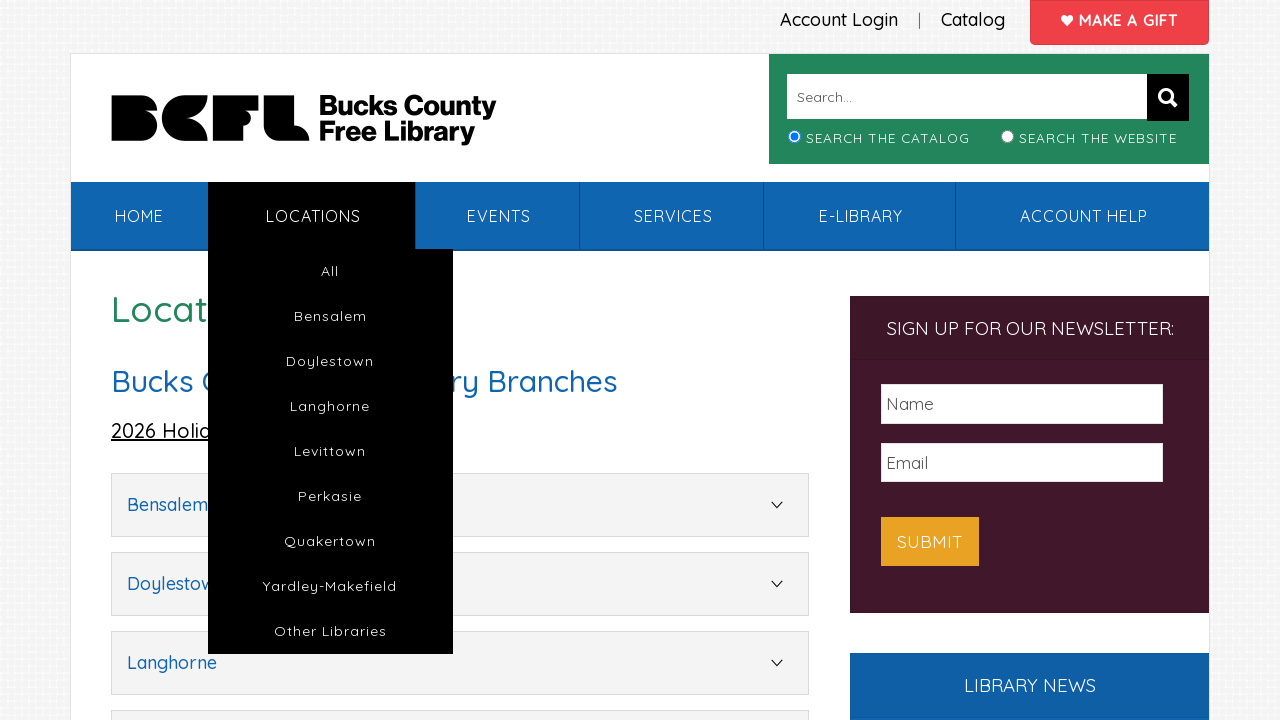

Verified location 'Yardley-Makefield' is displayed on the page
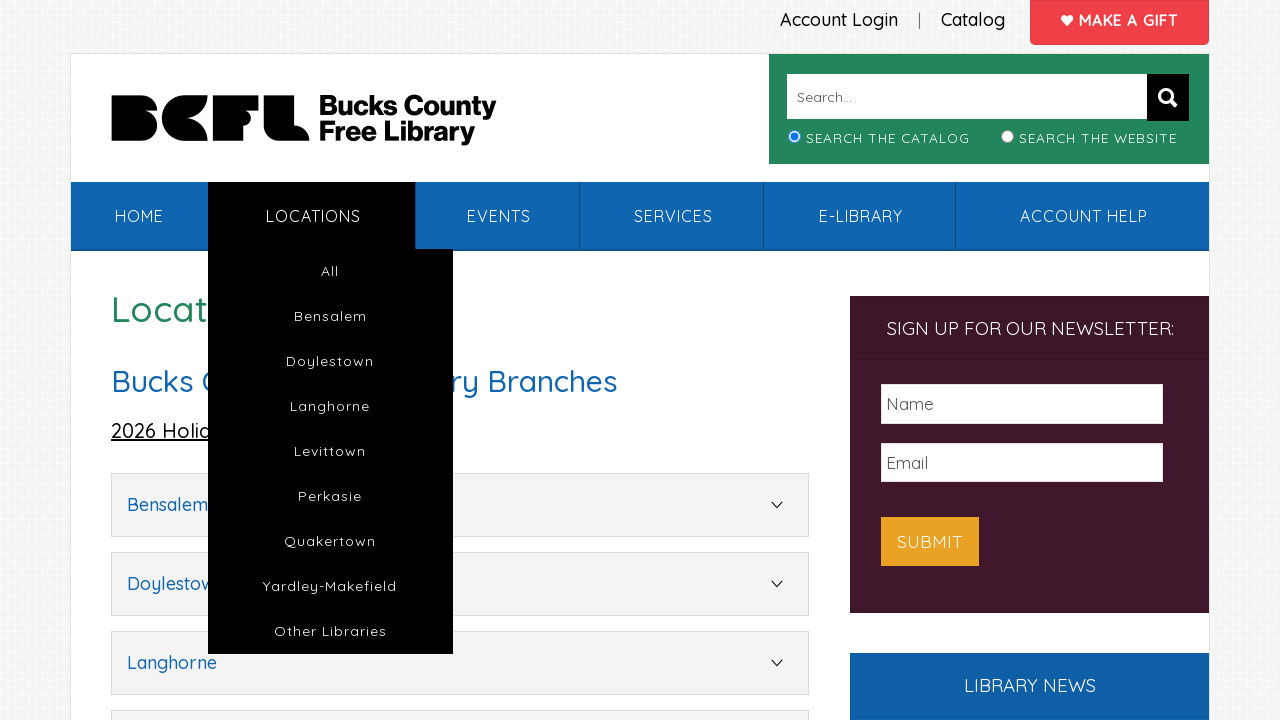

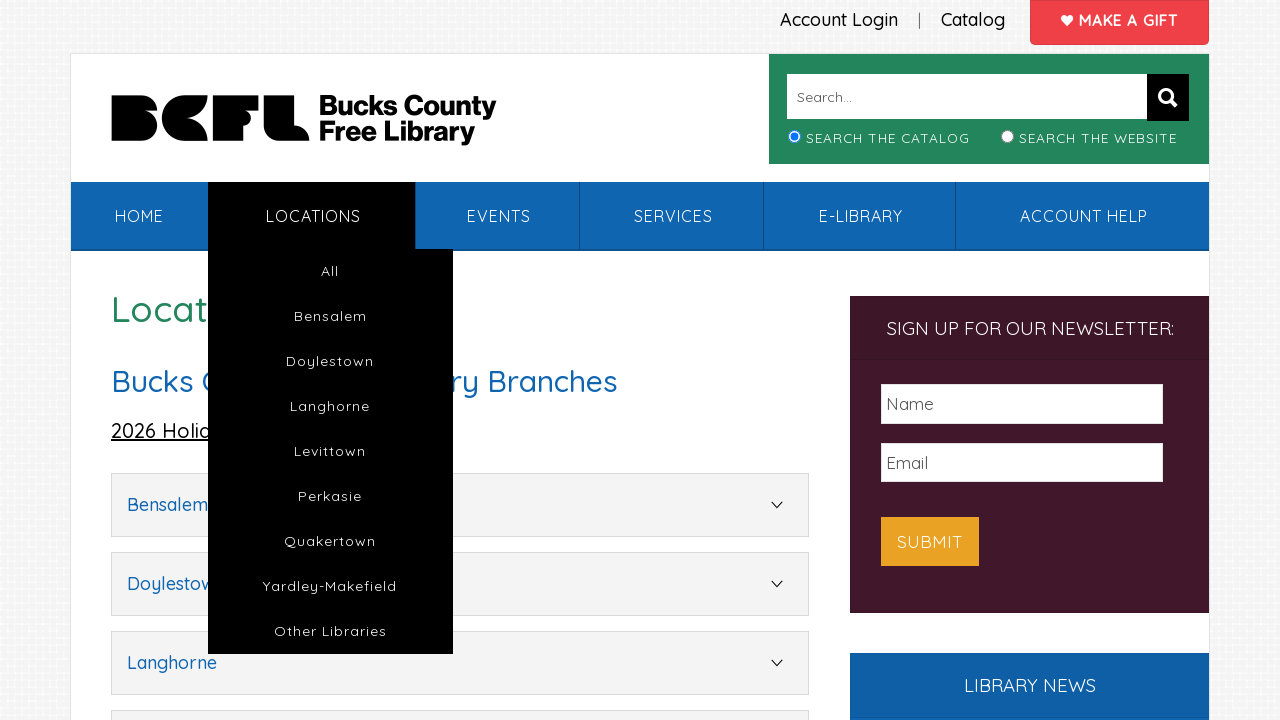